Tests that todo data persists after page reload, including completed state.

Starting URL: https://demo.playwright.dev/todomvc

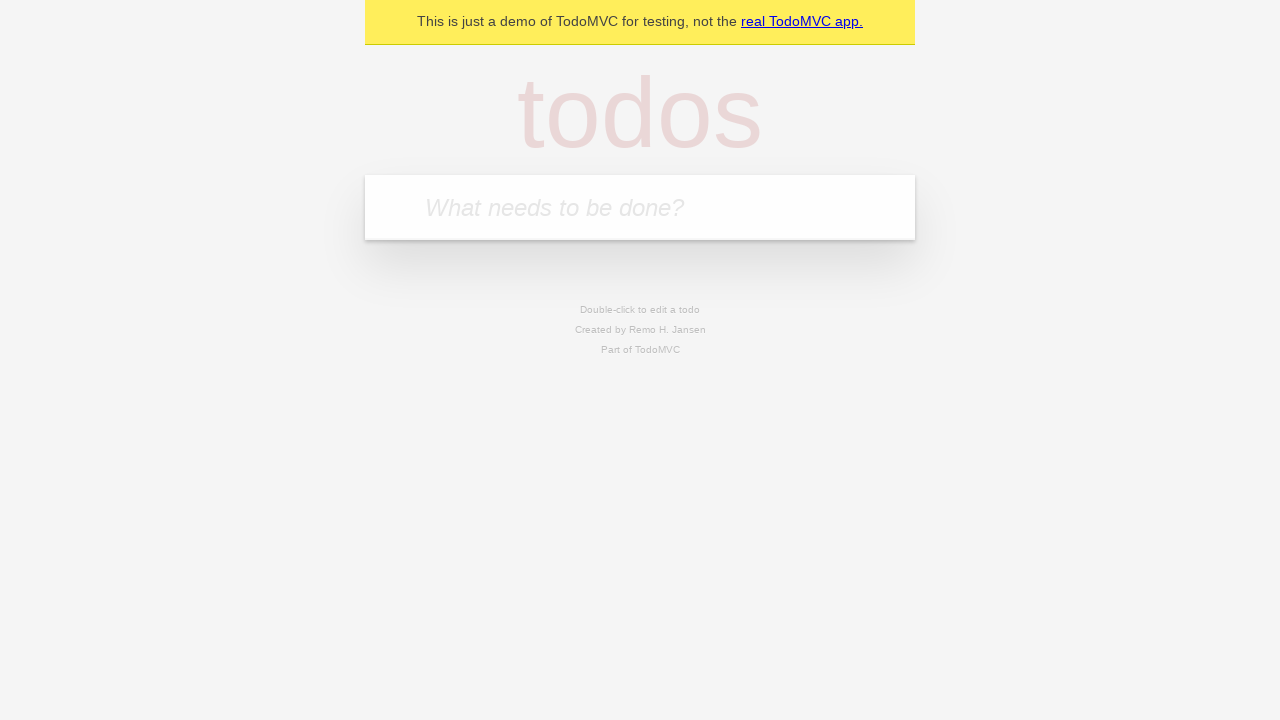

Filled first todo input with 'buy some cheese' on internal:attr=[placeholder="What needs to be done?"i]
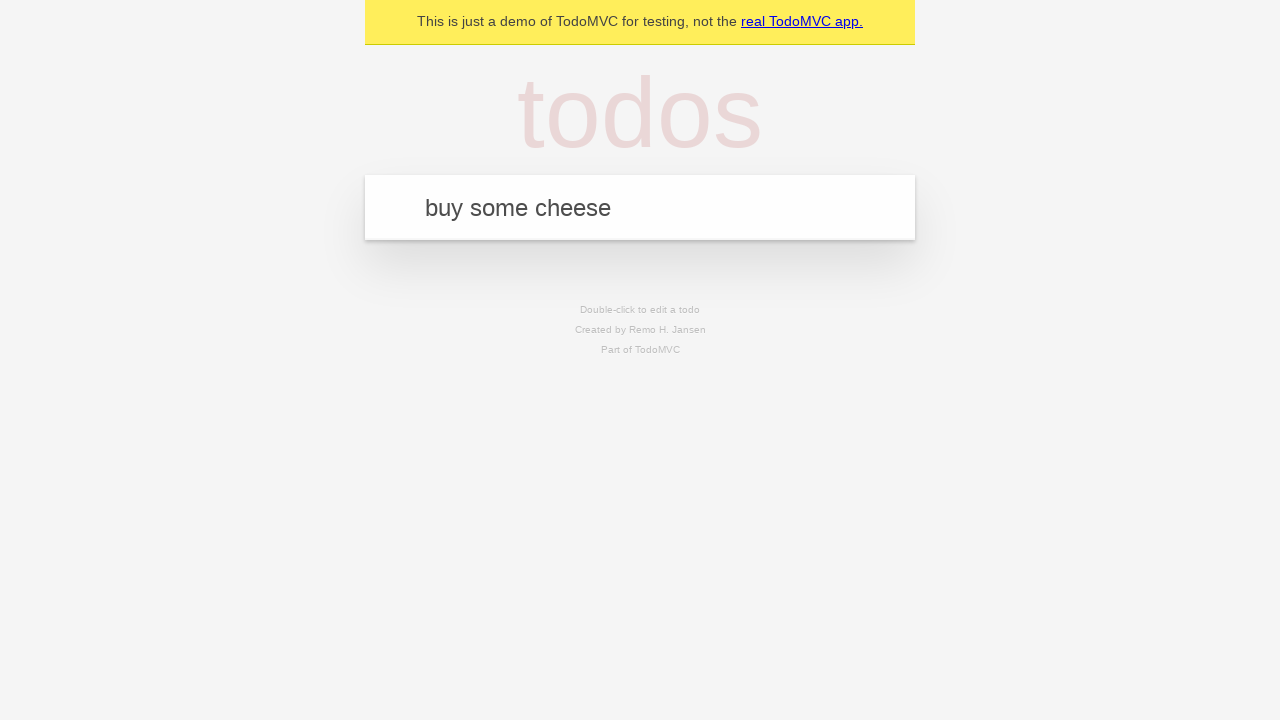

Pressed Enter to add first todo on internal:attr=[placeholder="What needs to be done?"i]
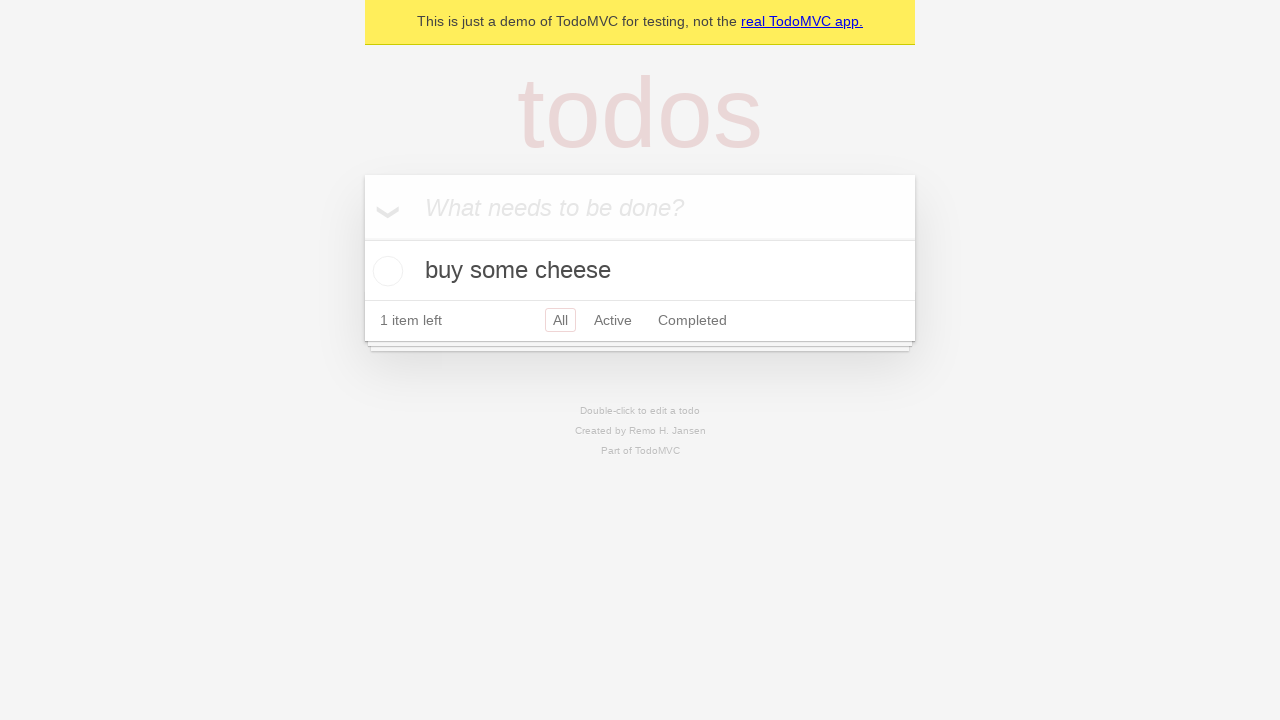

Filled second todo input with 'feed the cat' on internal:attr=[placeholder="What needs to be done?"i]
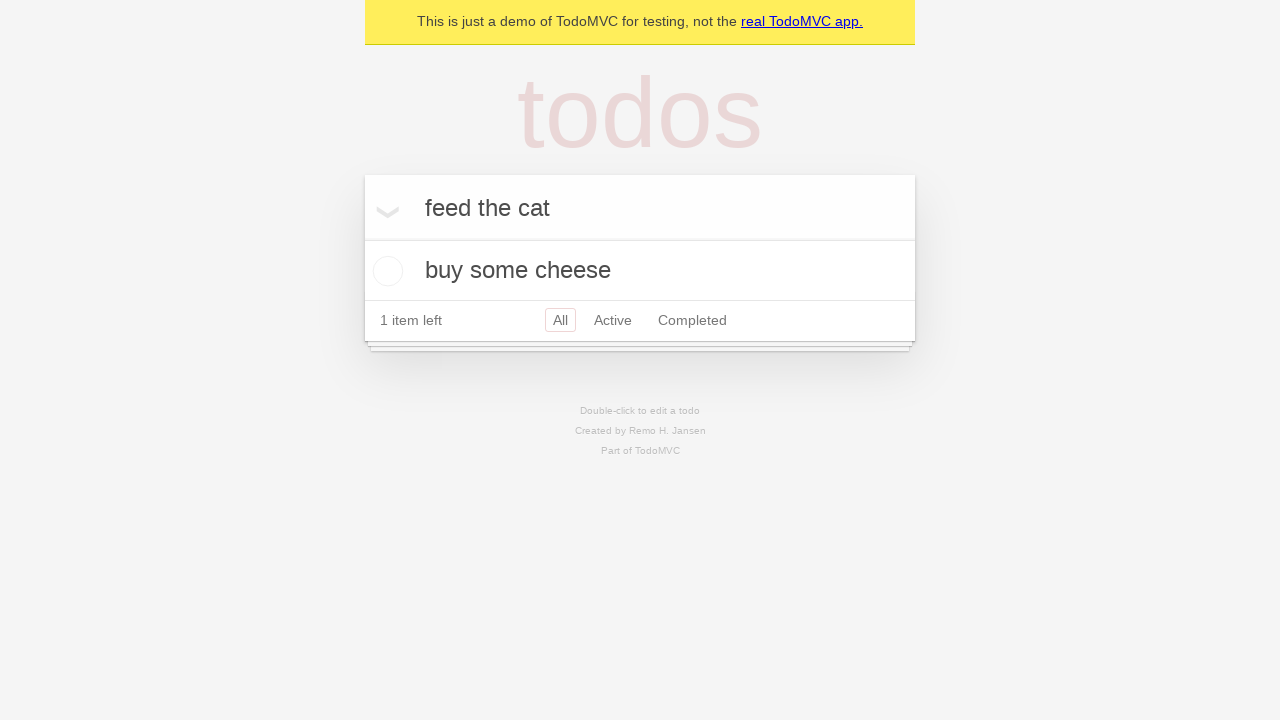

Pressed Enter to add second todo on internal:attr=[placeholder="What needs to be done?"i]
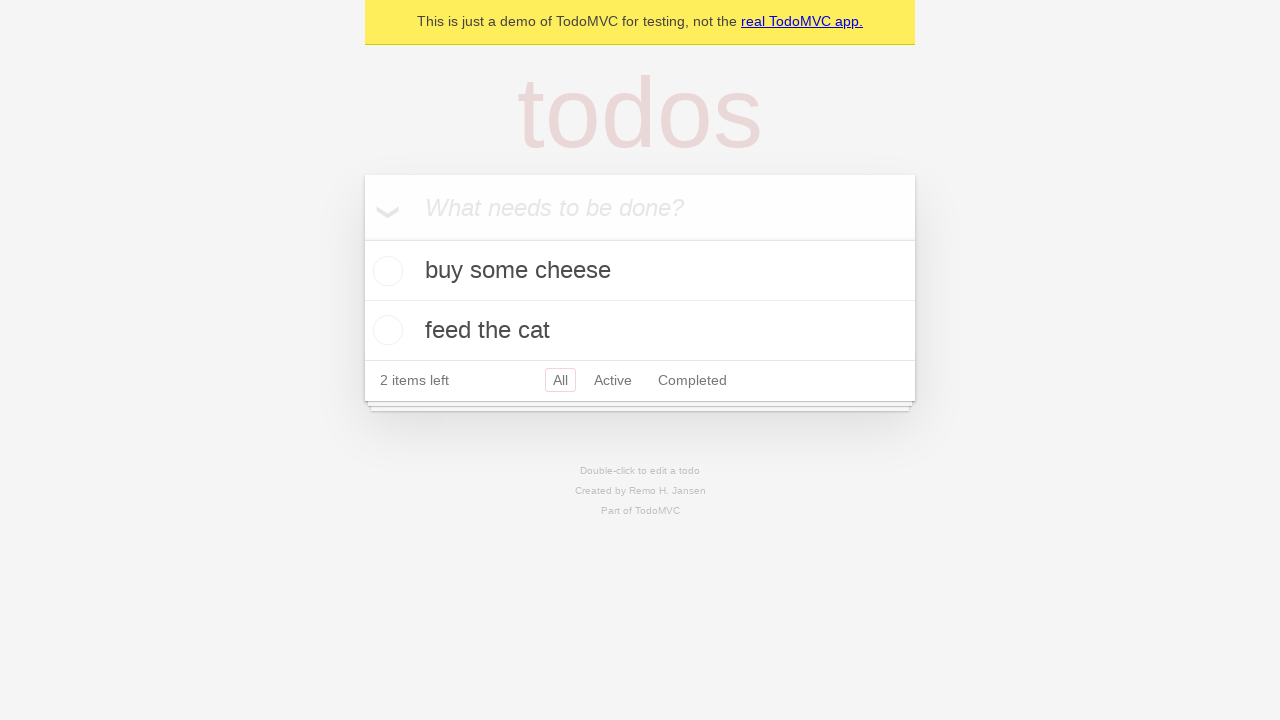

Checked first todo to mark as completed at (385, 271) on internal:testid=[data-testid="todo-item"s] >> nth=0 >> internal:role=checkbox
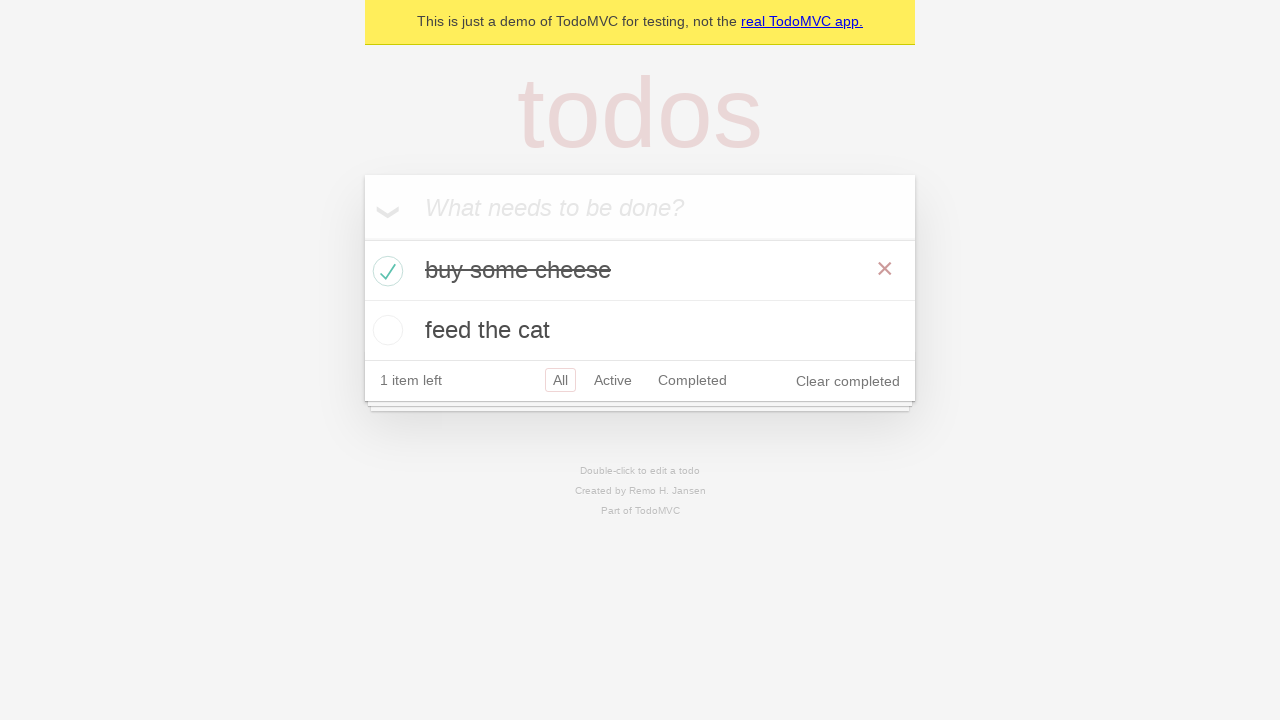

Reloaded page to test data persistence
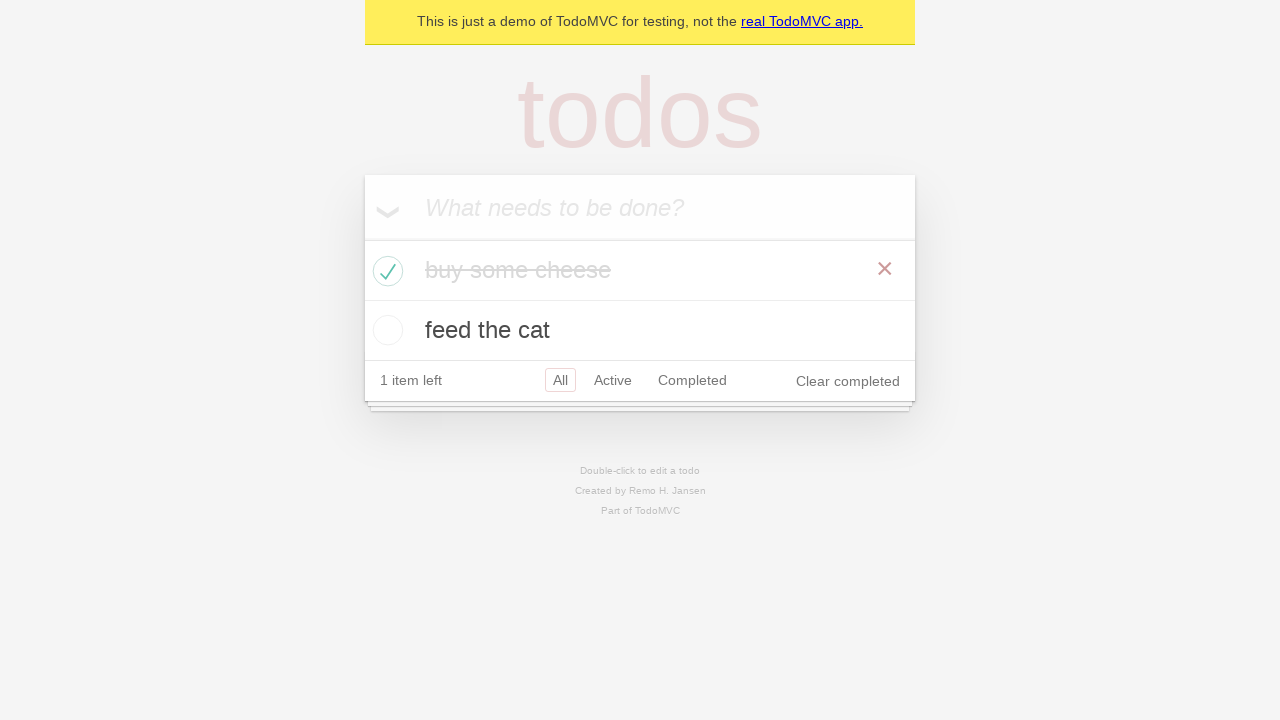

Waited for todos to load after page reload
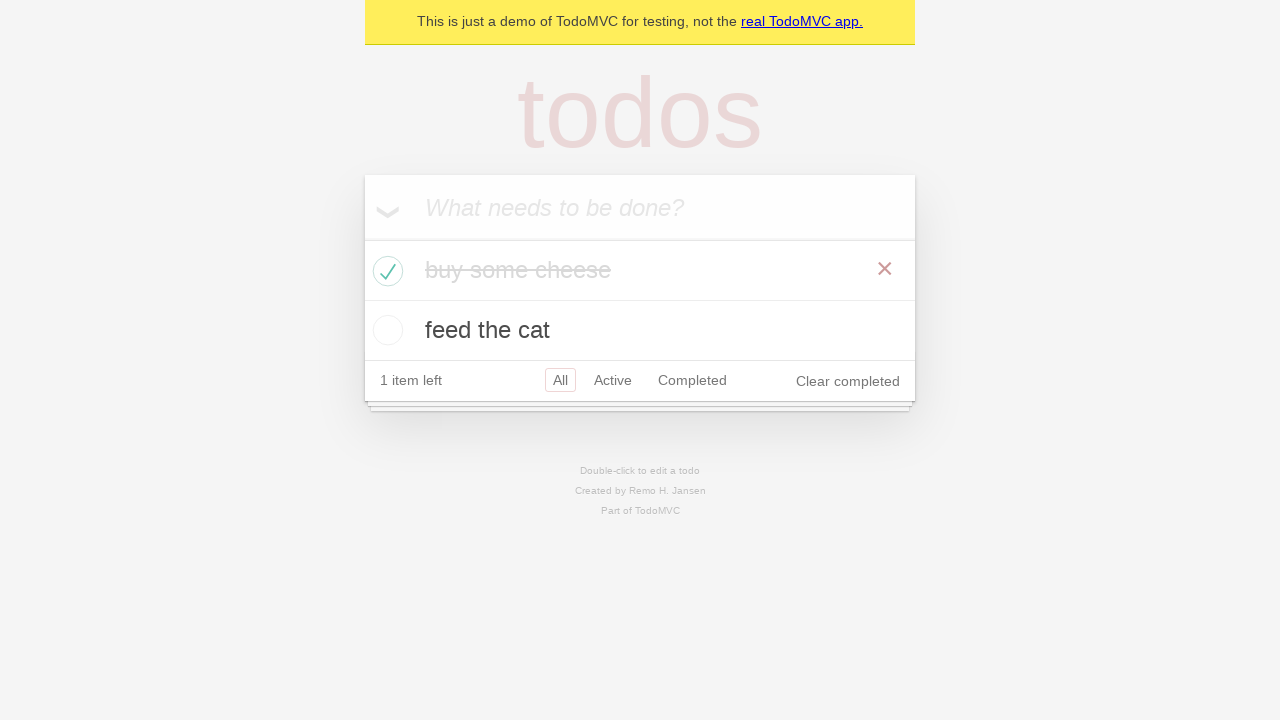

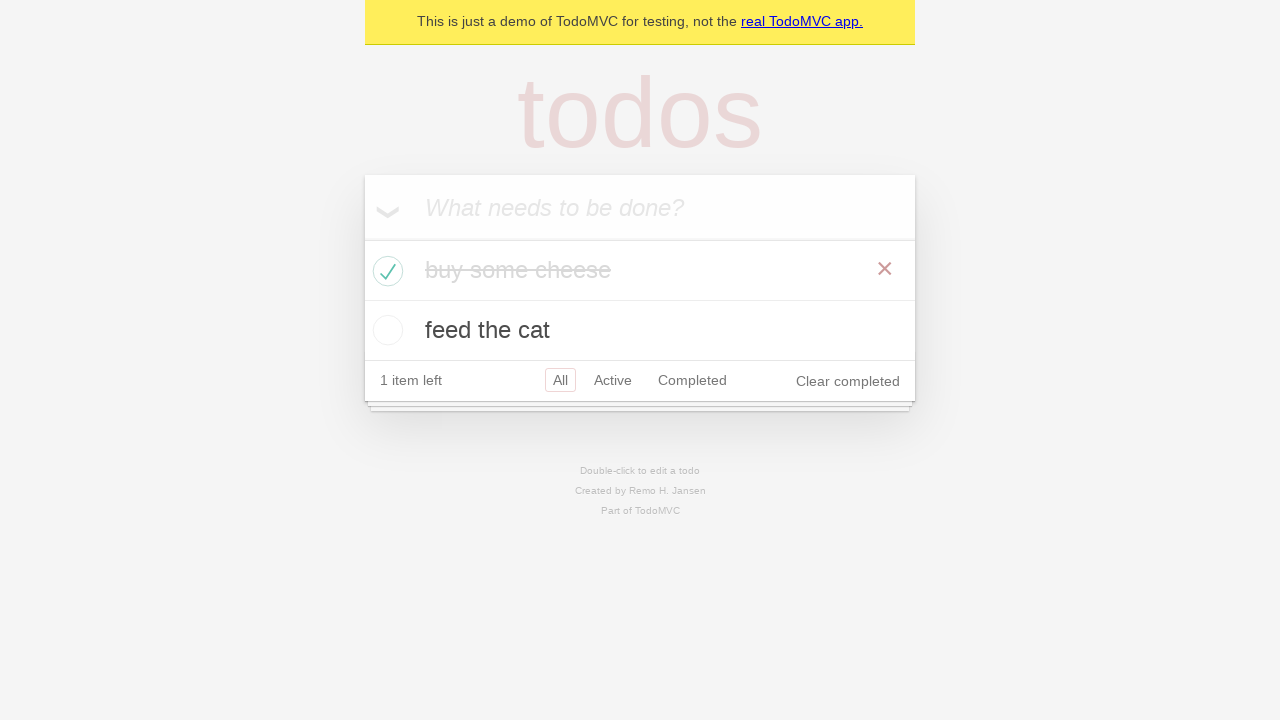